Tests dynamic interaction between UI elements by selecting the last checkbox, capturing its label text, then using that text to select a dropdown option, fill an input field, and verify the text appears in an alert popup.

Starting URL: https://rahulshettyacademy.com/AutomationPractice/

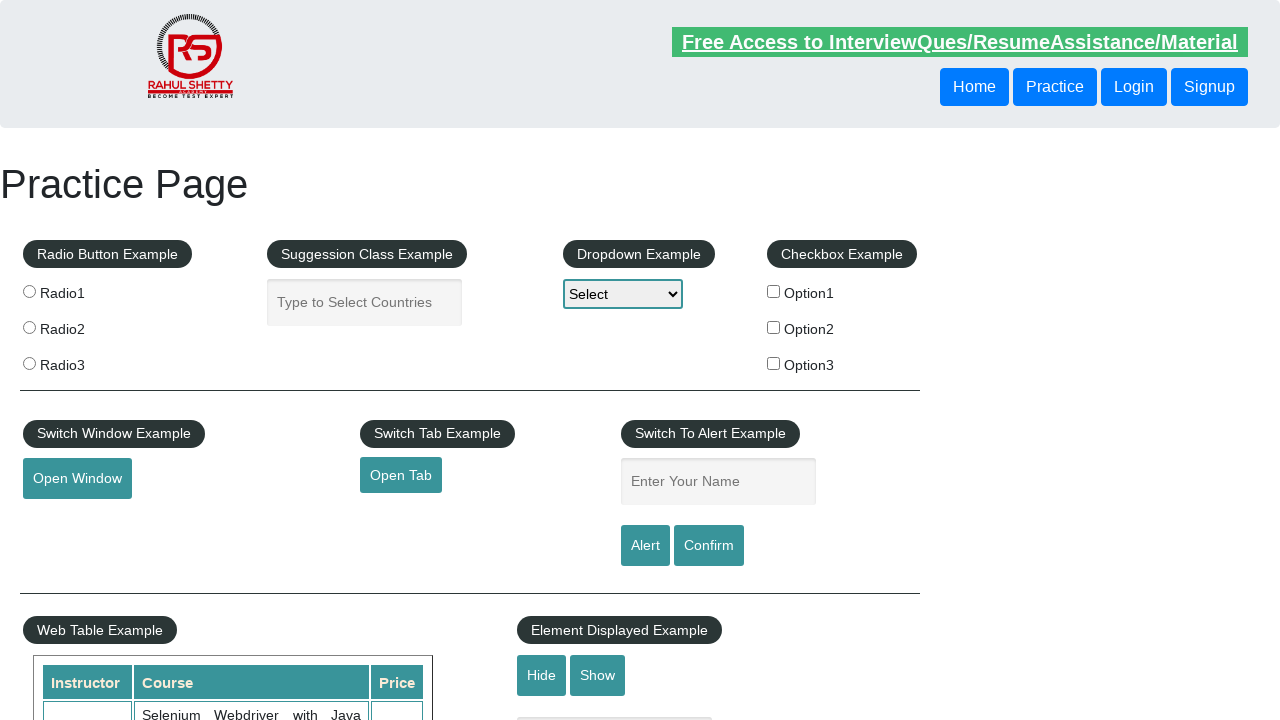

Navigated to AutomationPractice page
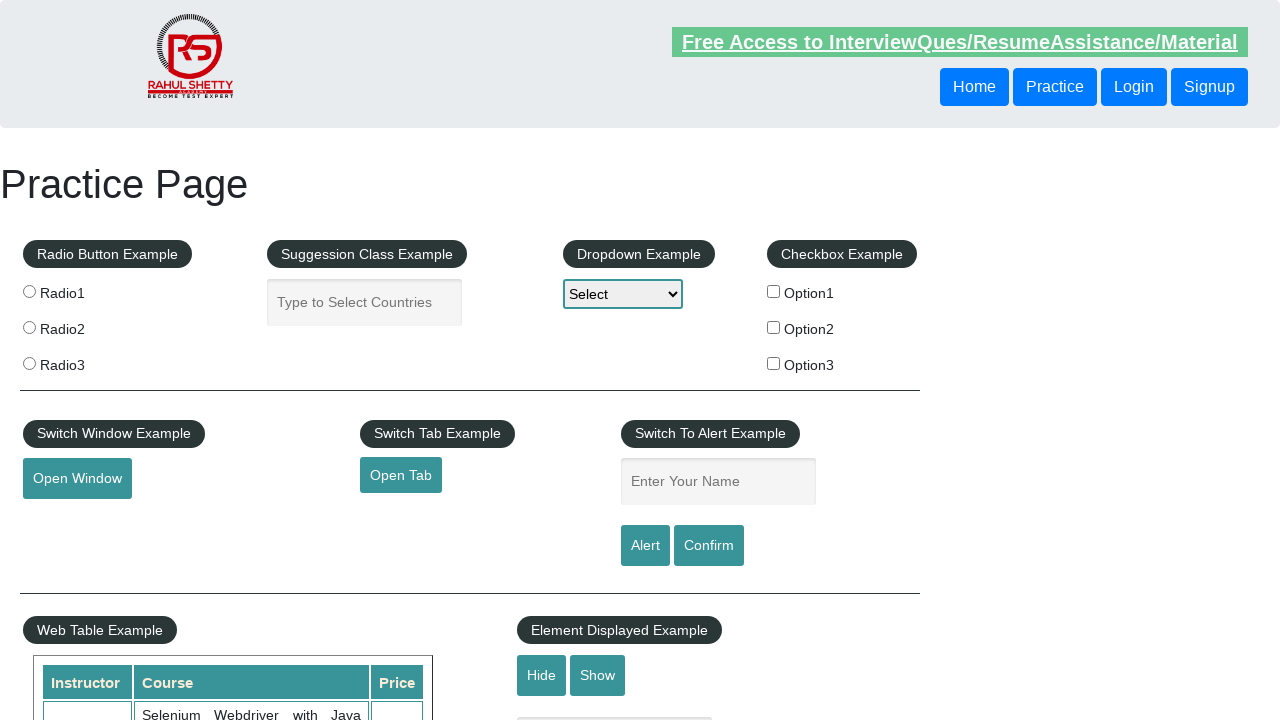

Located all checkbox labels in the Checkbox Example section
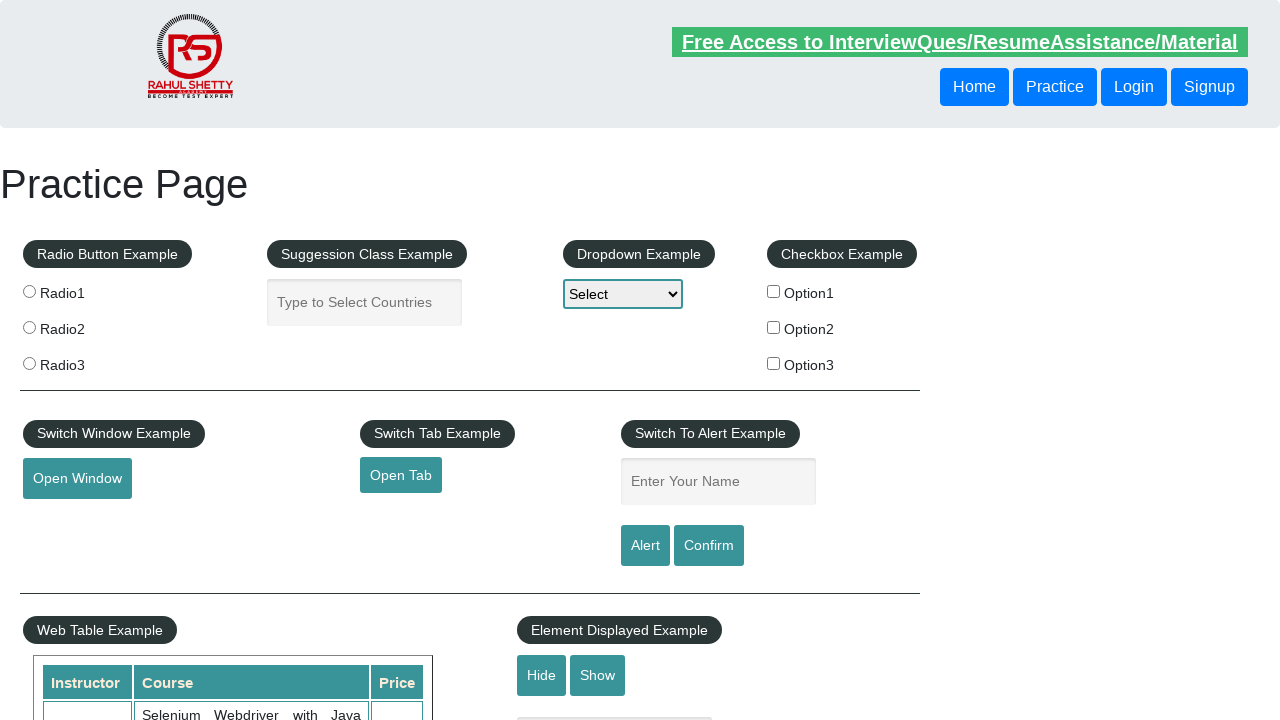

Clicked the last checkbox (index 2) at (774, 363) on xpath=//div[@id='checkbox-example']/fieldset/label >> nth=2 >> input
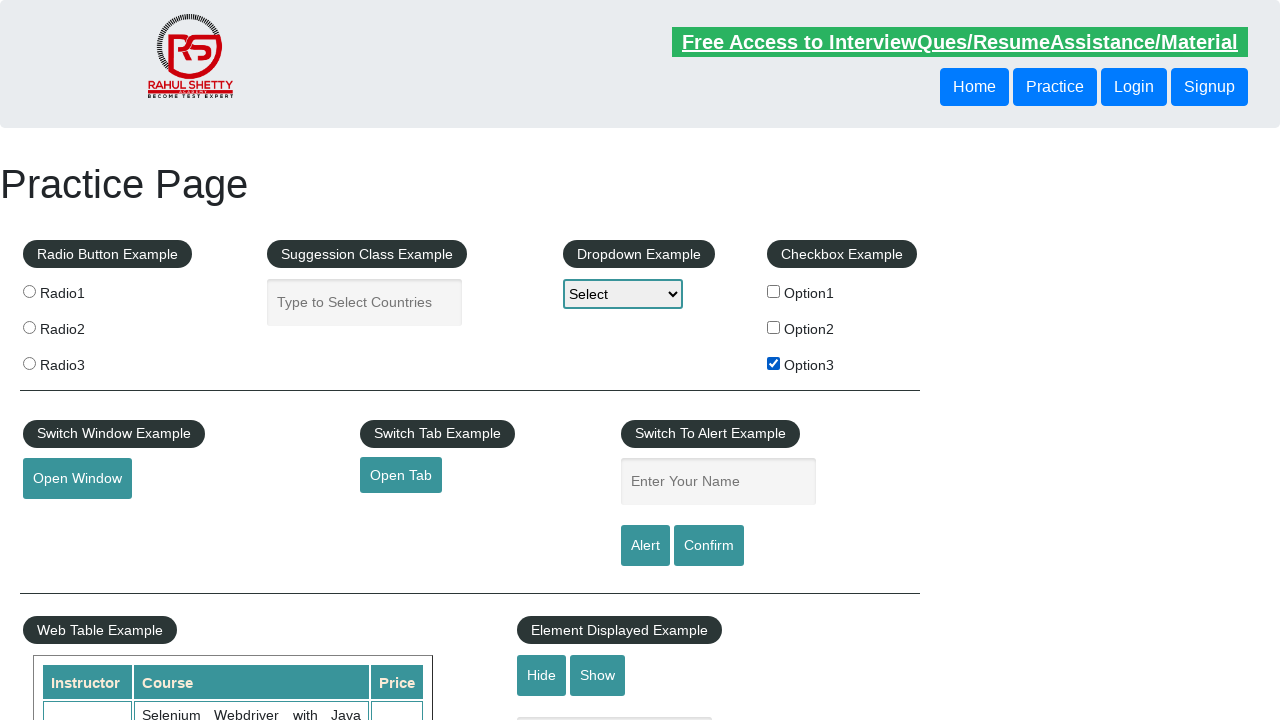

Captured label text from last checkbox: 'Option3'
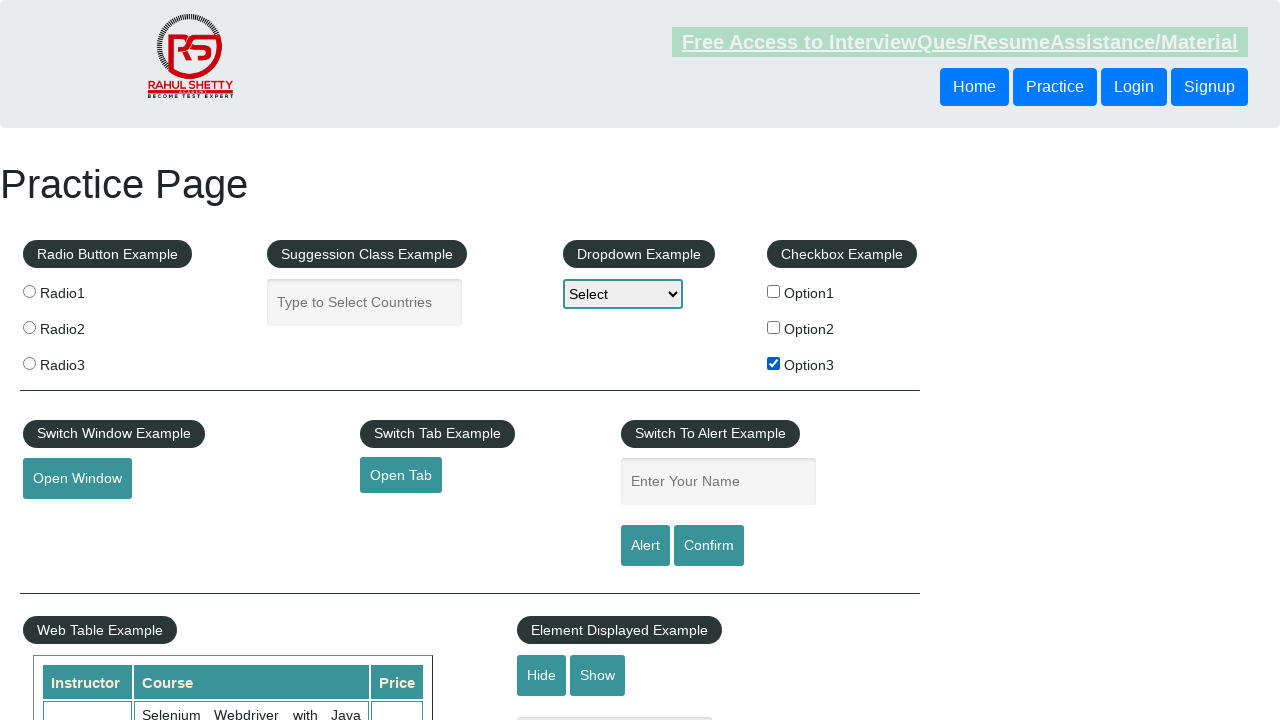

Selected dropdown option with label 'Option3' on #dropdown-class-example
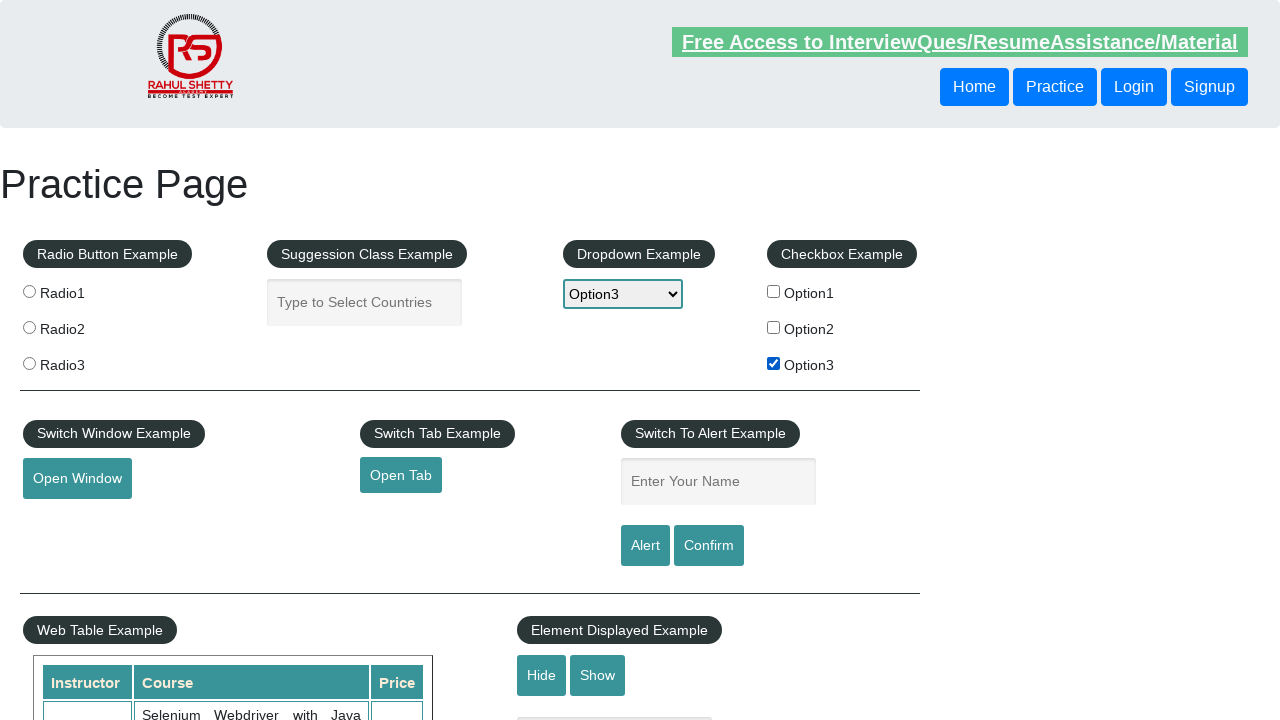

Filled input field with text 'Option3' on #name
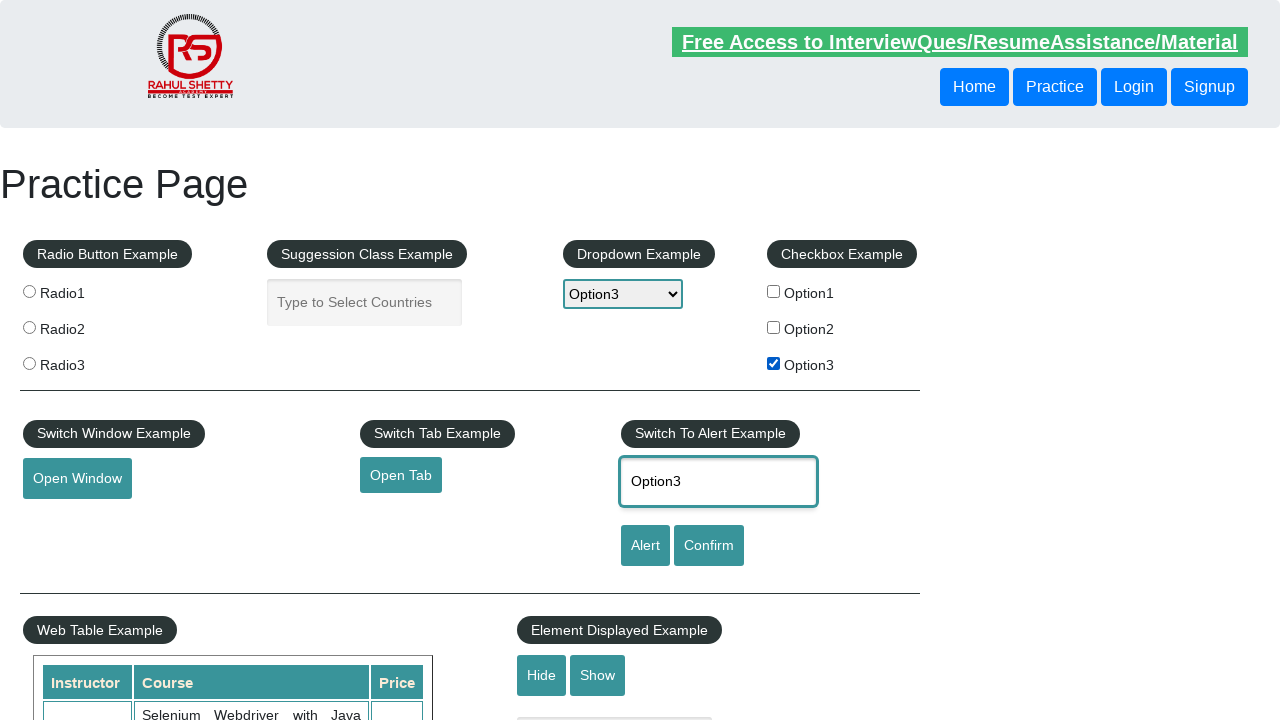

Clicked Alert button and handled the alert popup at (645, 546) on #alertbtn
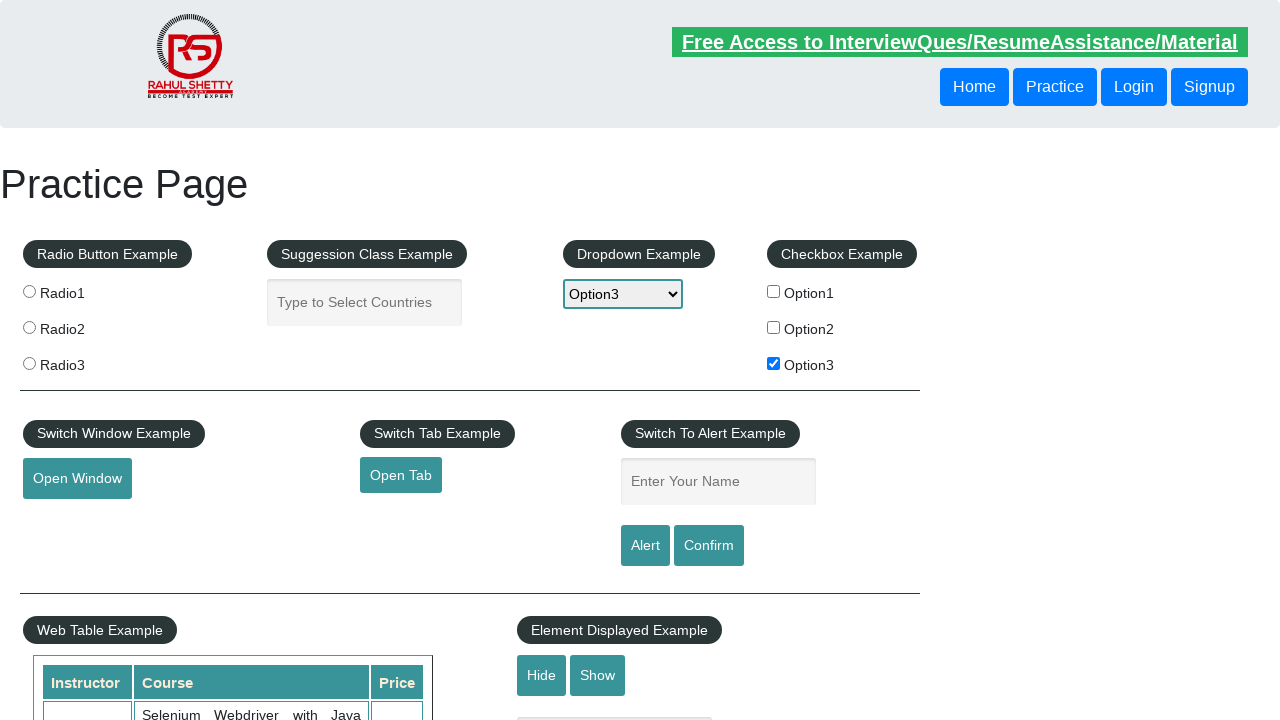

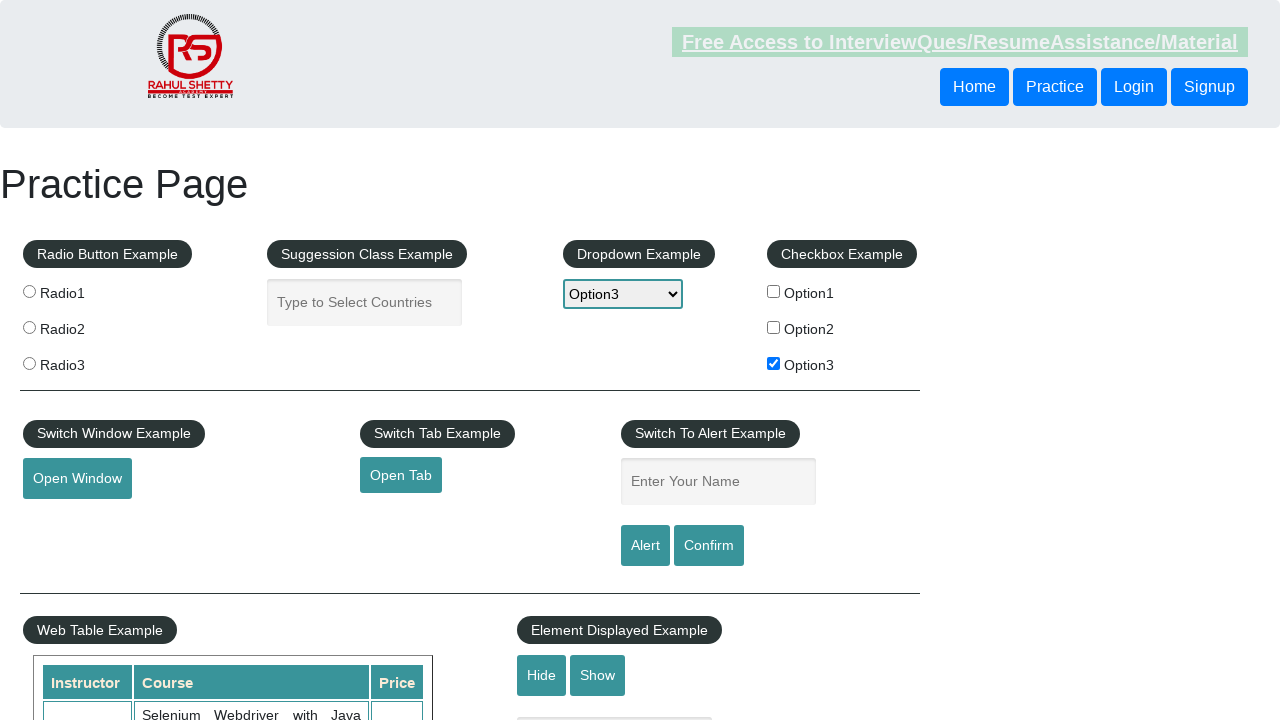